Navigates to Rahul Shetty Academy website and verifies the page loads by checking the title and URL are accessible.

Starting URL: https://rahulshettyacademy.com

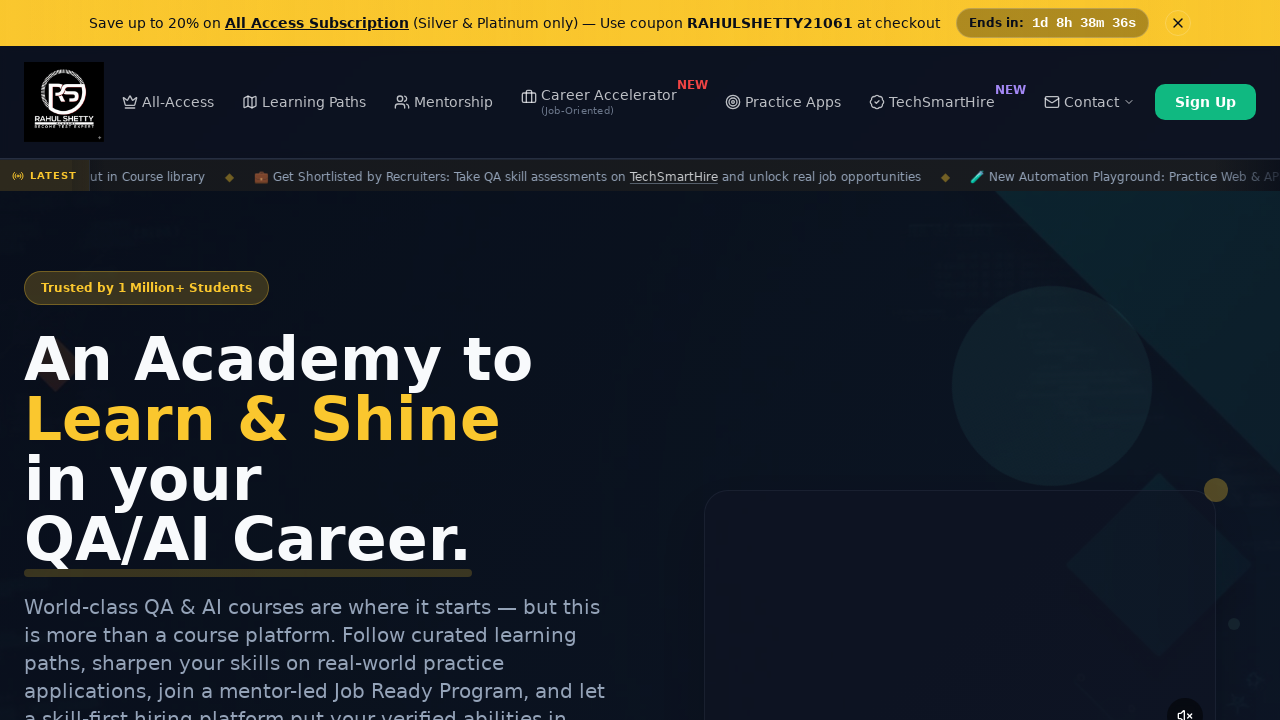

Waited for page DOM content to load
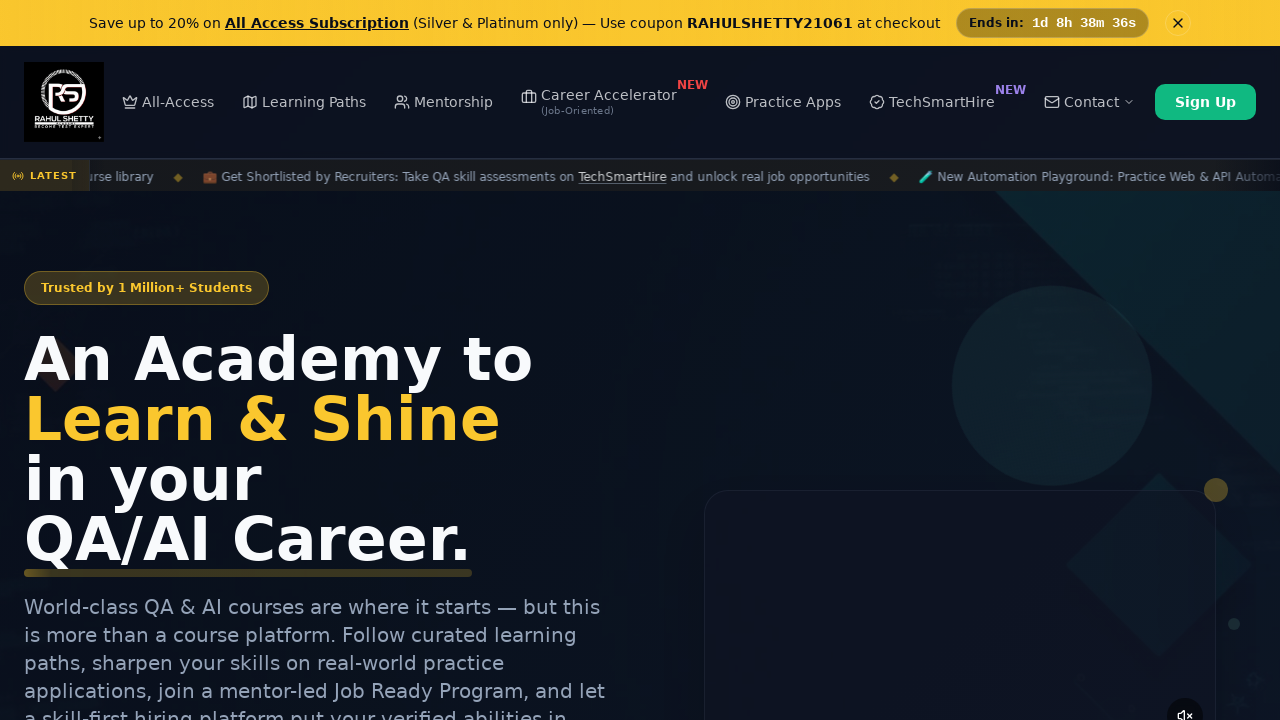

Retrieved page title: Rahul Shetty Academy | QA Automation, Playwright, AI Testing & Online Training
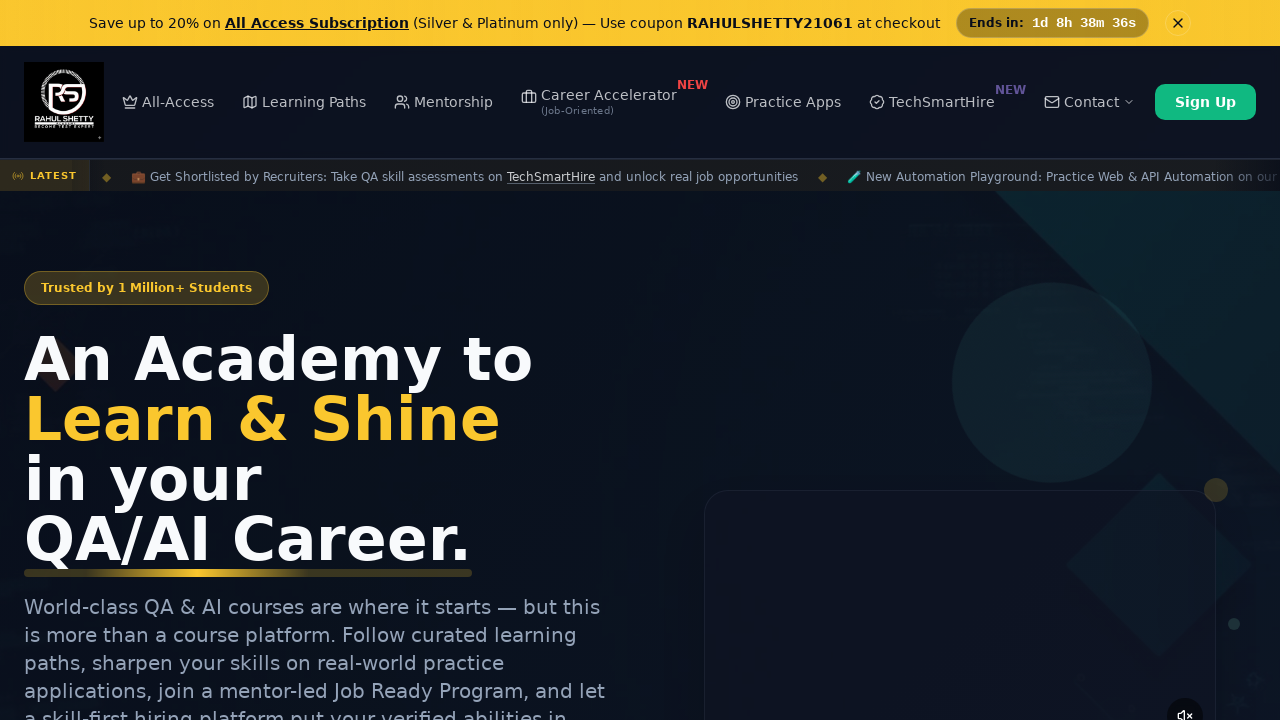

Retrieved current URL: https://rahulshettyacademy.com/
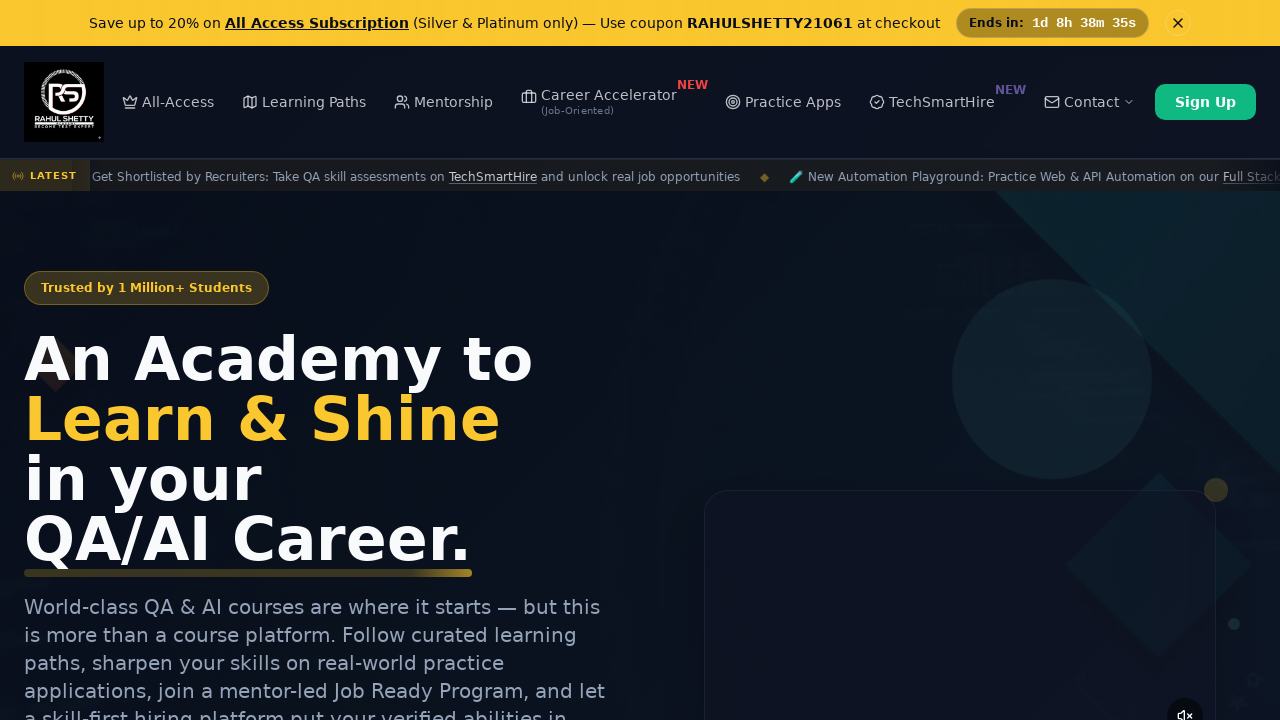

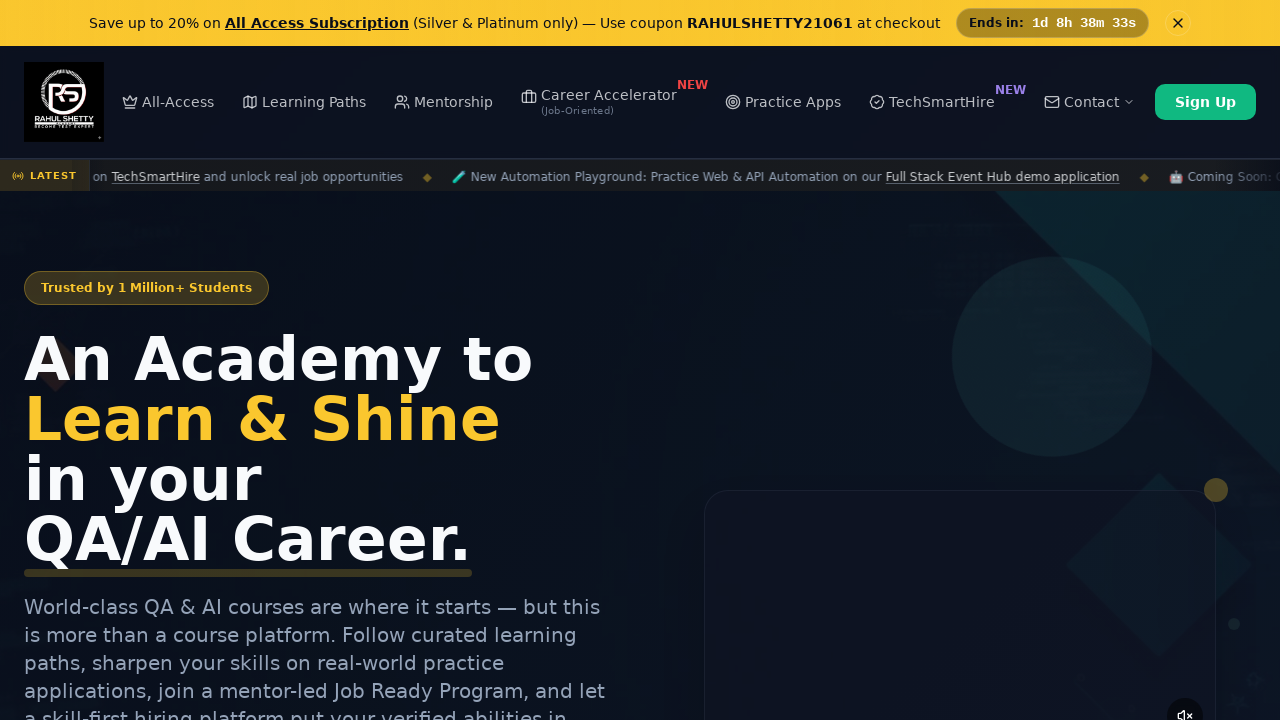